Tests an e-commerce shopping flow by adding specific vegetable items (Cucumber, Brinjal, Corn, Tomato) to the cart, proceeding to checkout, and applying a promo code.

Starting URL: https://rahulshettyacademy.com/seleniumPractise/

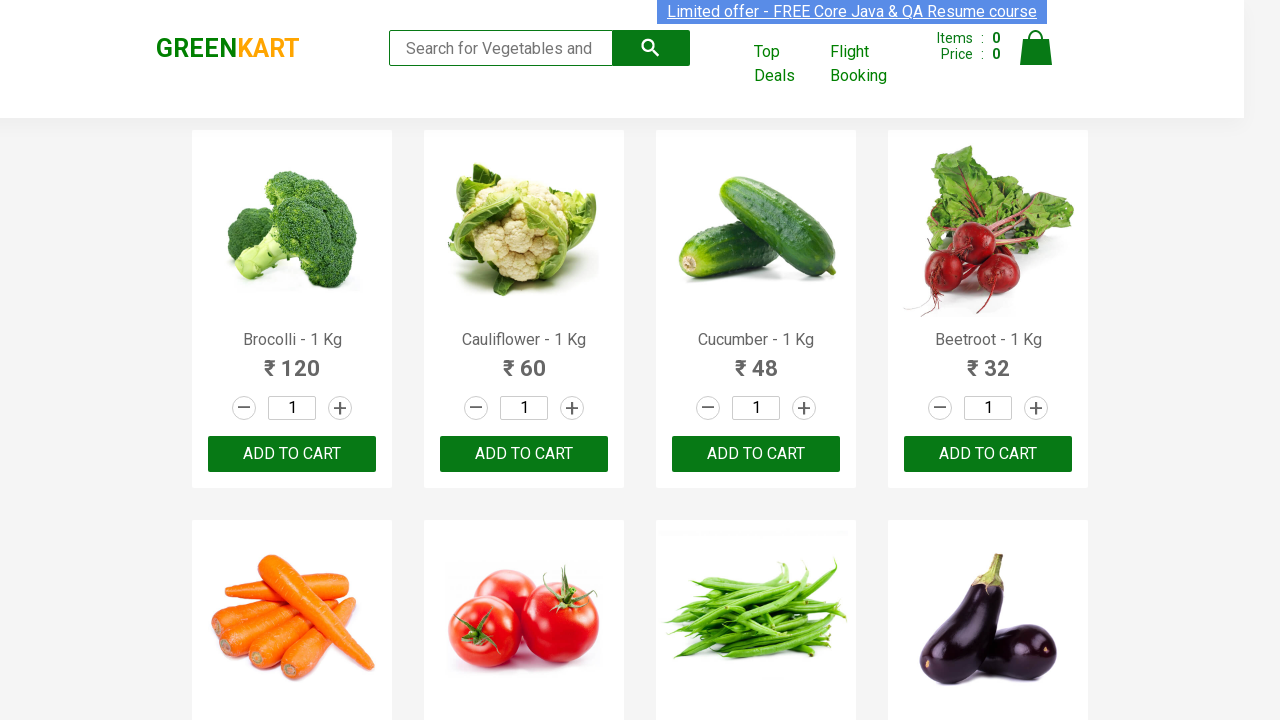

Waited for product list to load
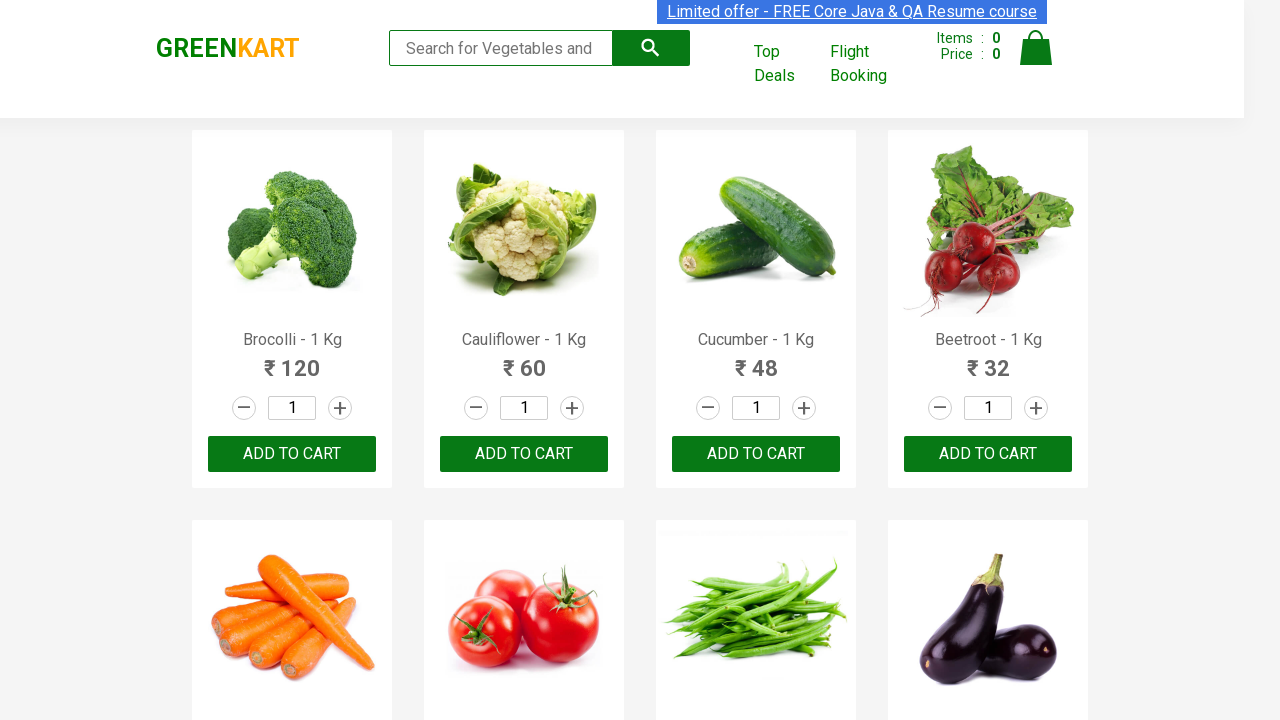

Retrieved all product elements from page
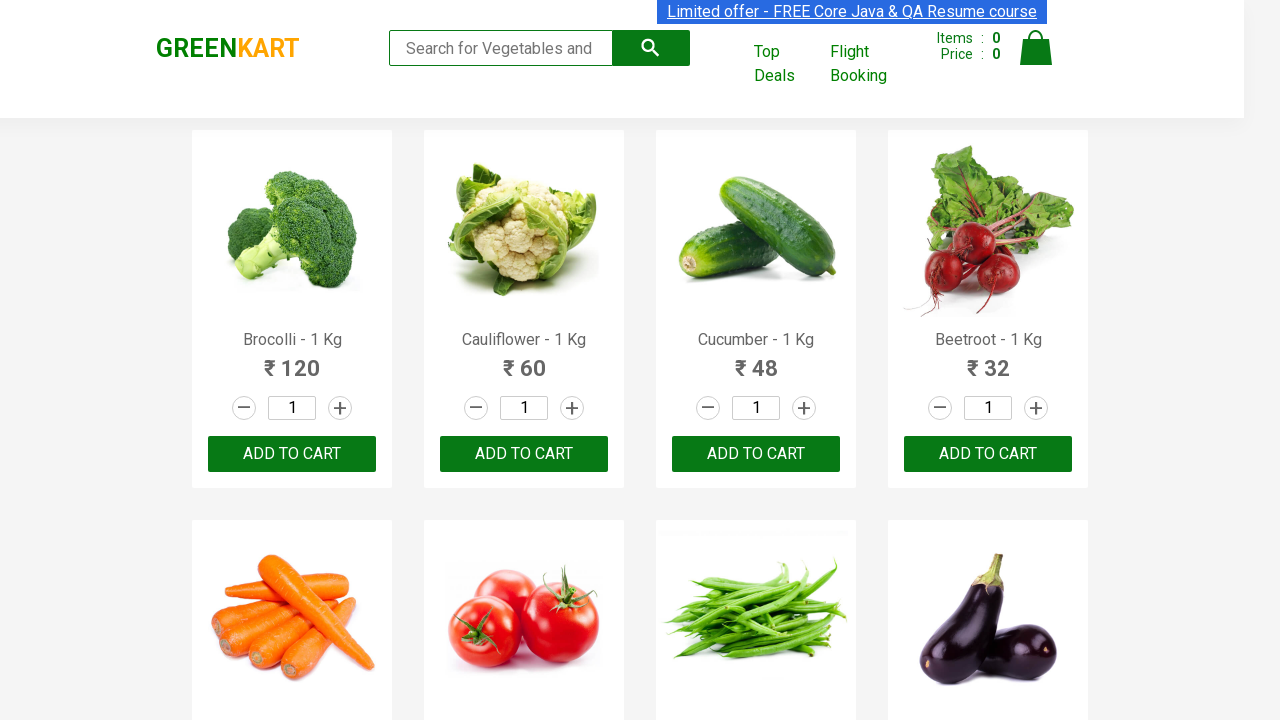

Added Cucumber to cart at (756, 454) on div.product-action button >> nth=2
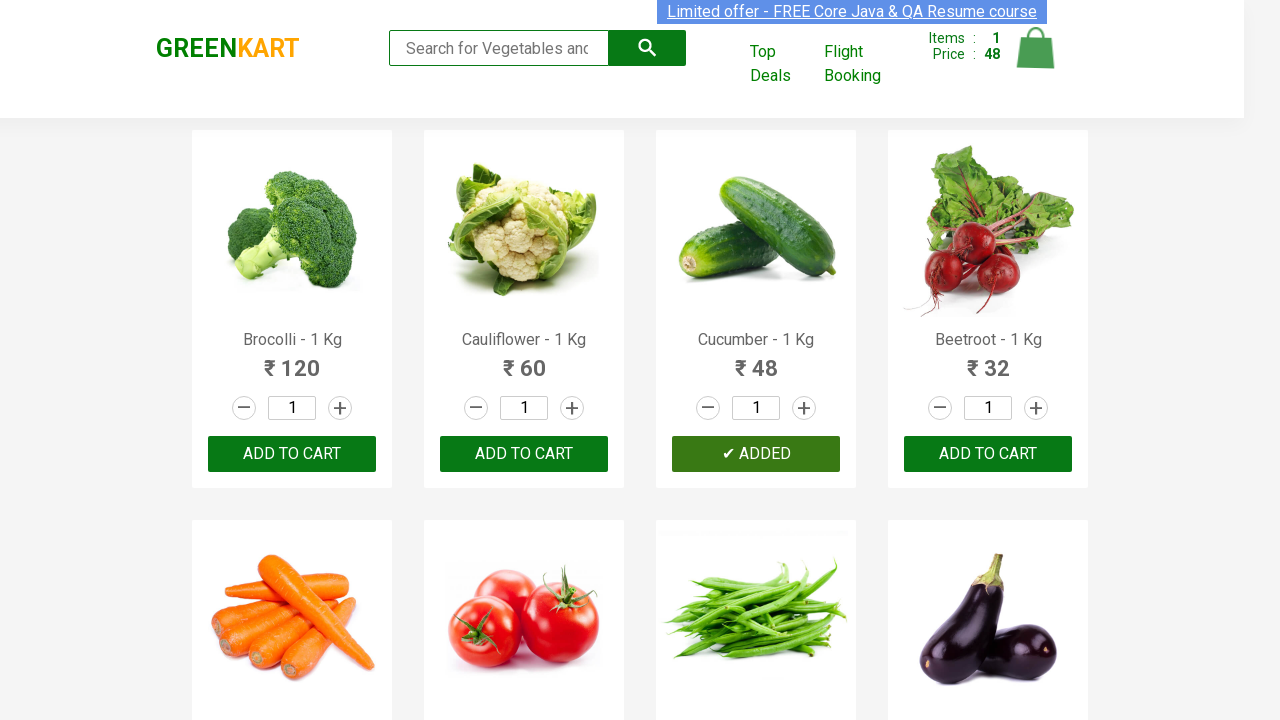

Added Tomato to cart at (524, 360) on div.product-action button >> nth=5
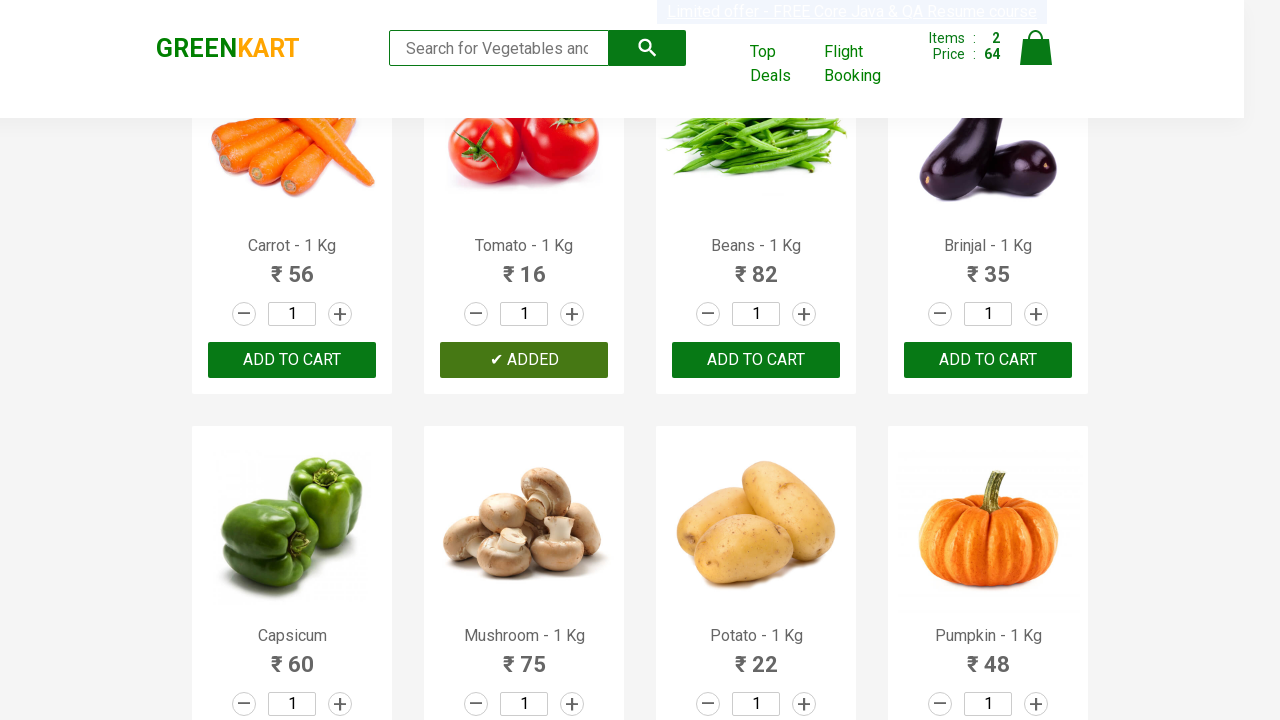

Added Brinjal to cart at (988, 360) on div.product-action button >> nth=7
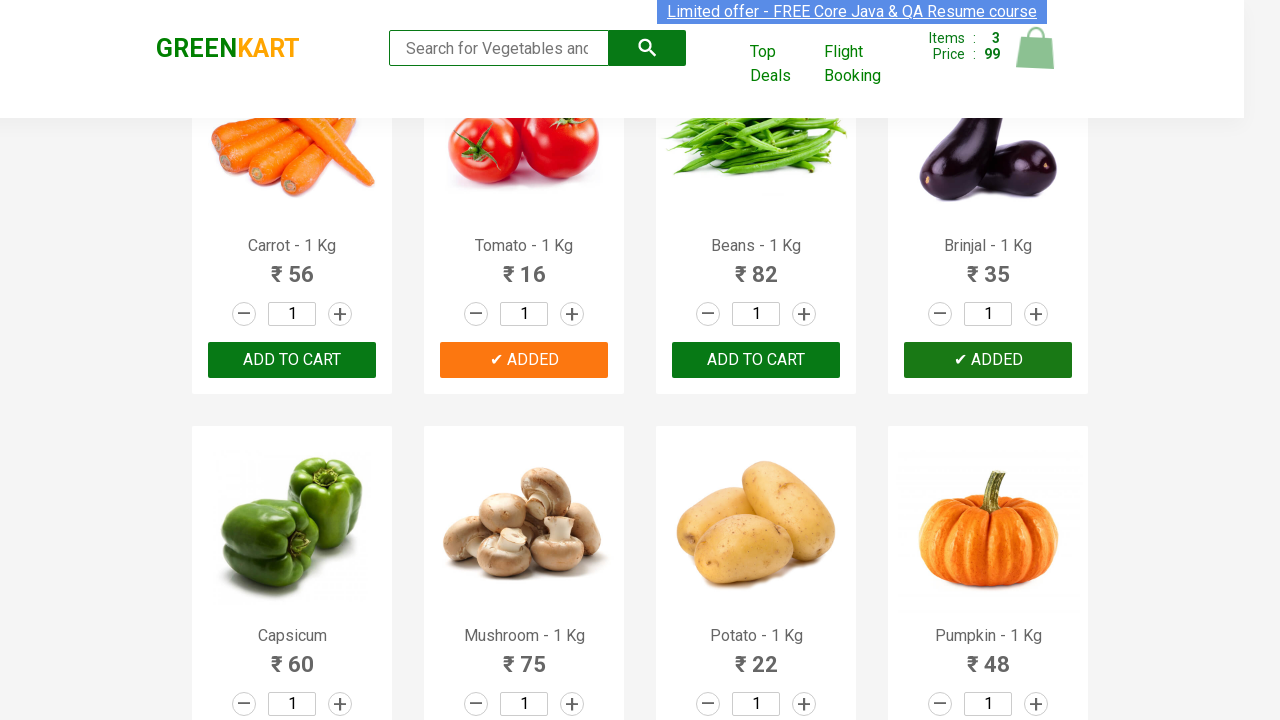

Added Corn to cart at (292, 360) on div.product-action button >> nth=12
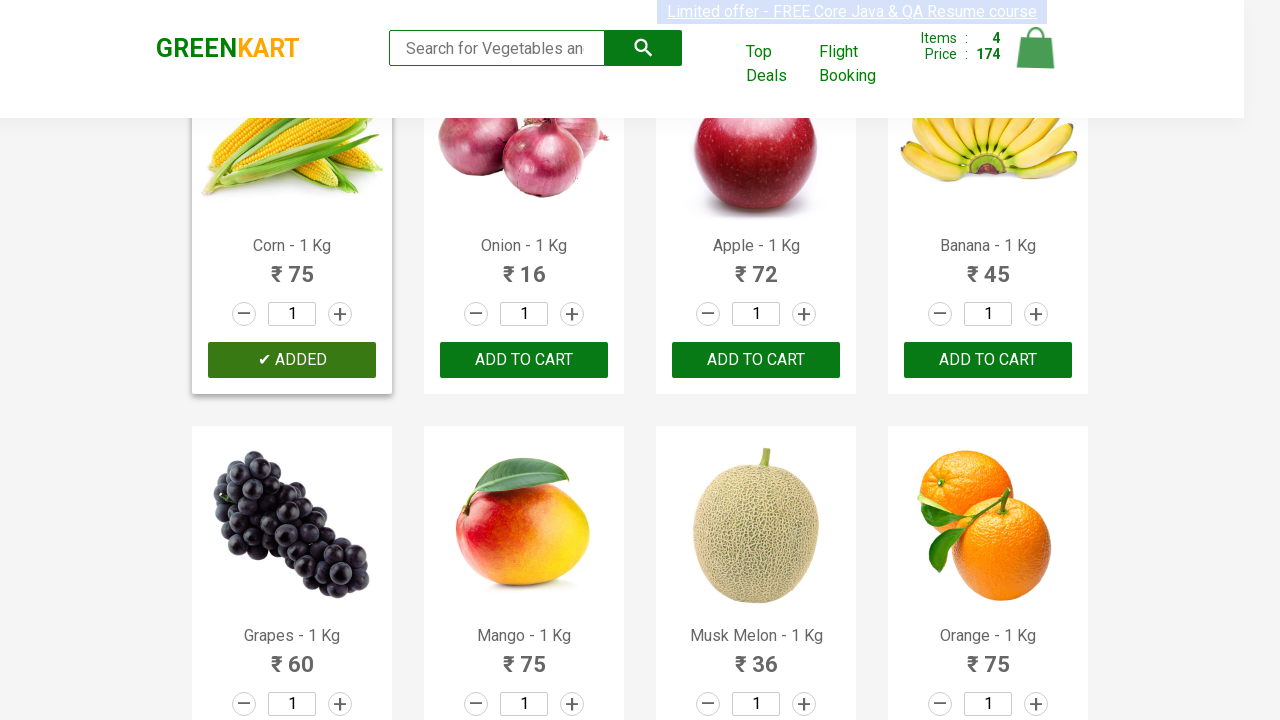

Clicked cart icon to view cart at (1036, 48) on img[alt='Cart']
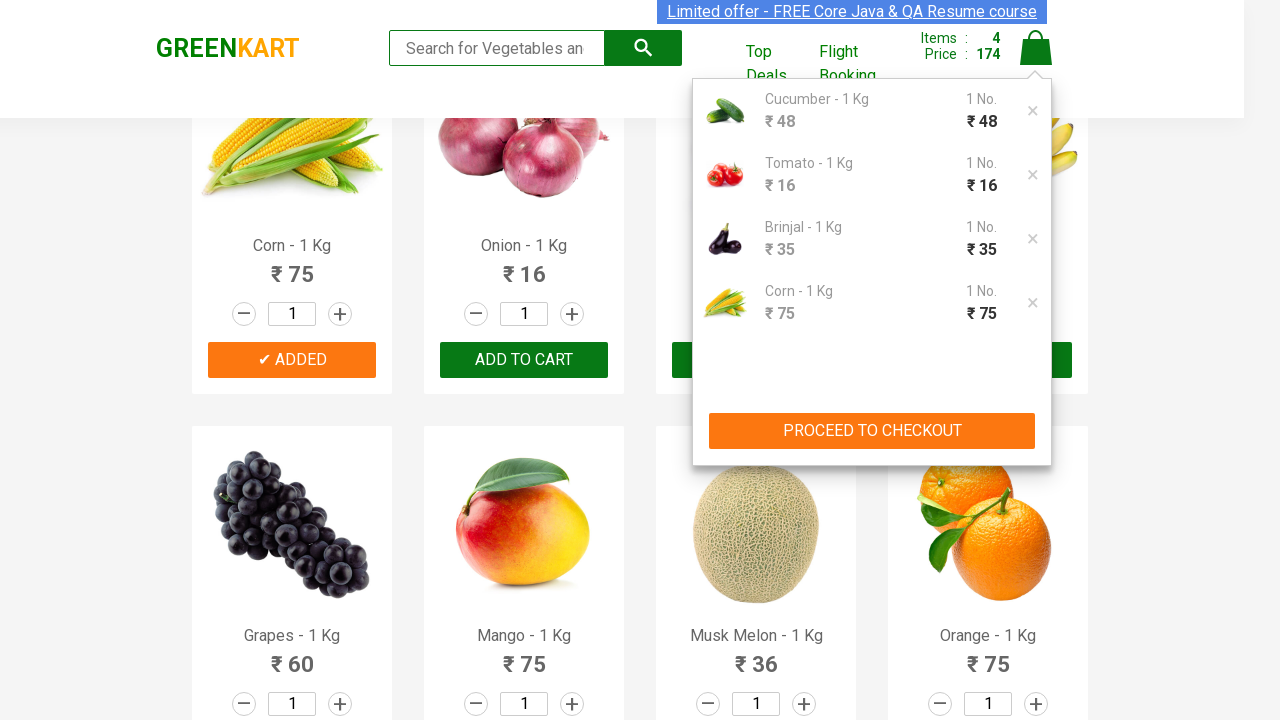

Clicked PROCEED TO CHECKOUT button at (872, 431) on xpath=//button[contains(text(),'PROCEED TO CHECKOUT')]
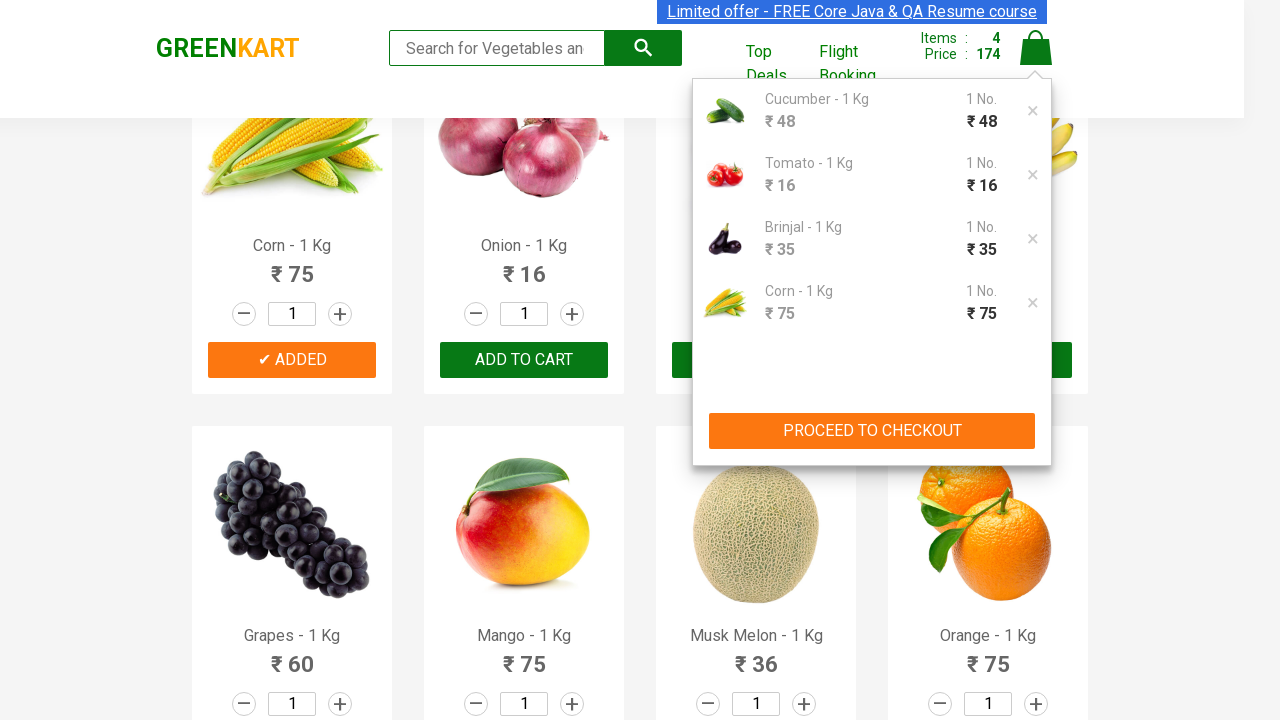

Entered promo code 'rahulshettyacademy' on input.promoCode
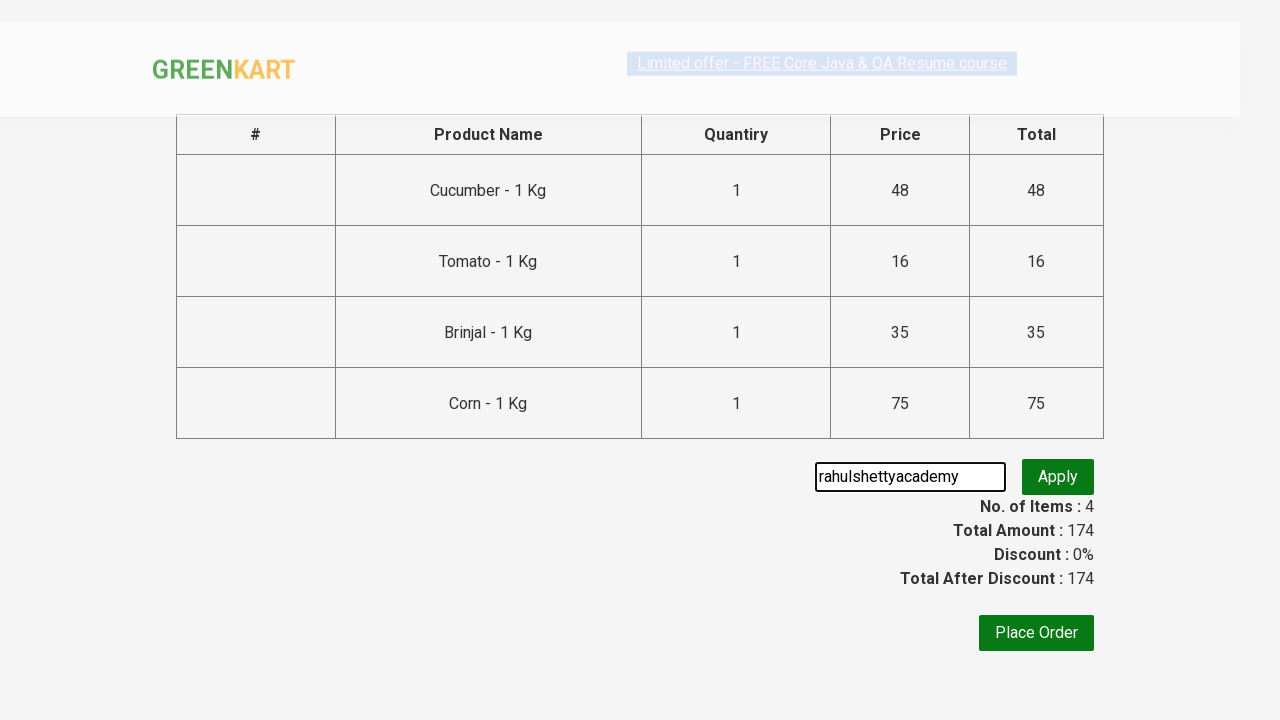

Clicked apply promo button at (1058, 477) on button.promoBtn
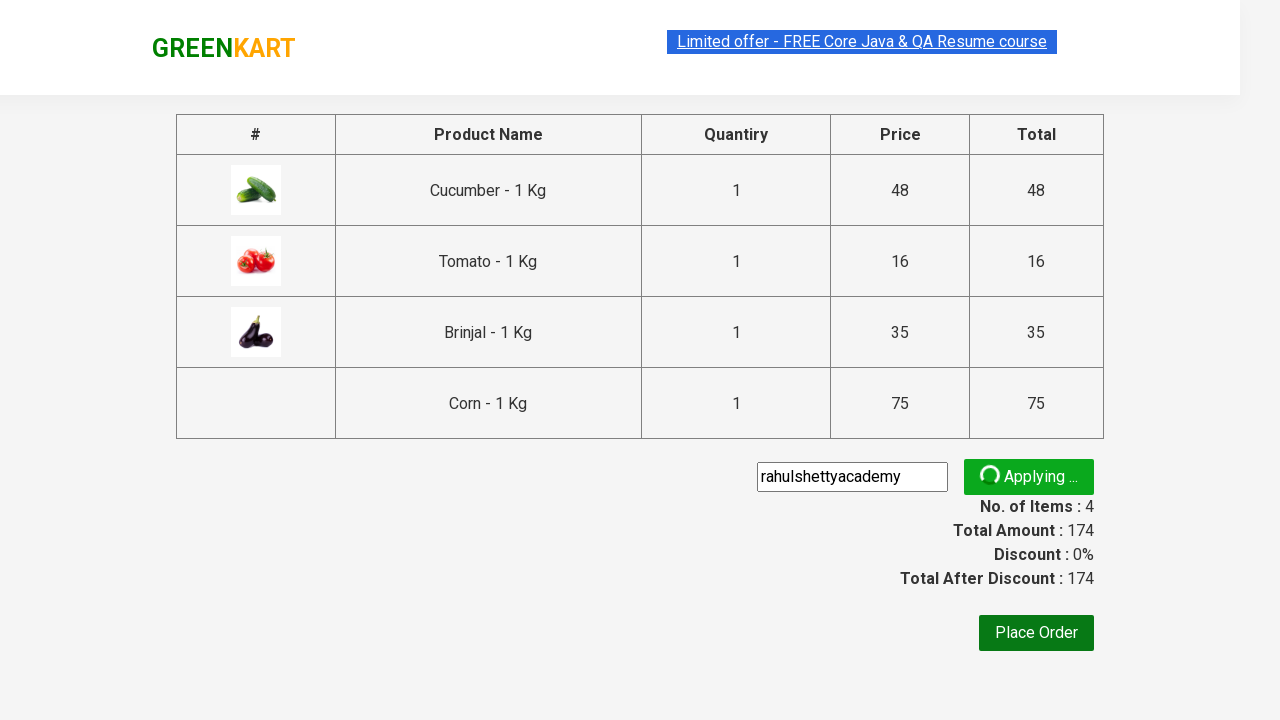

Promo code successfully applied and discount information displayed
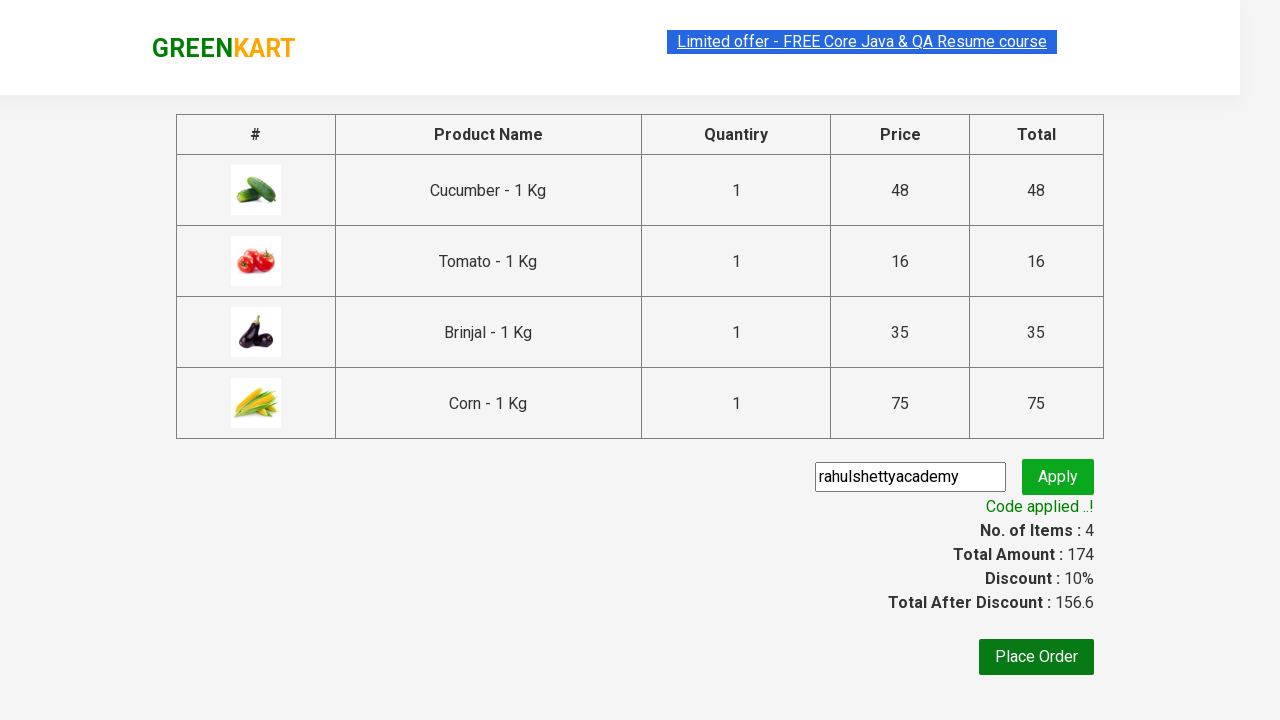

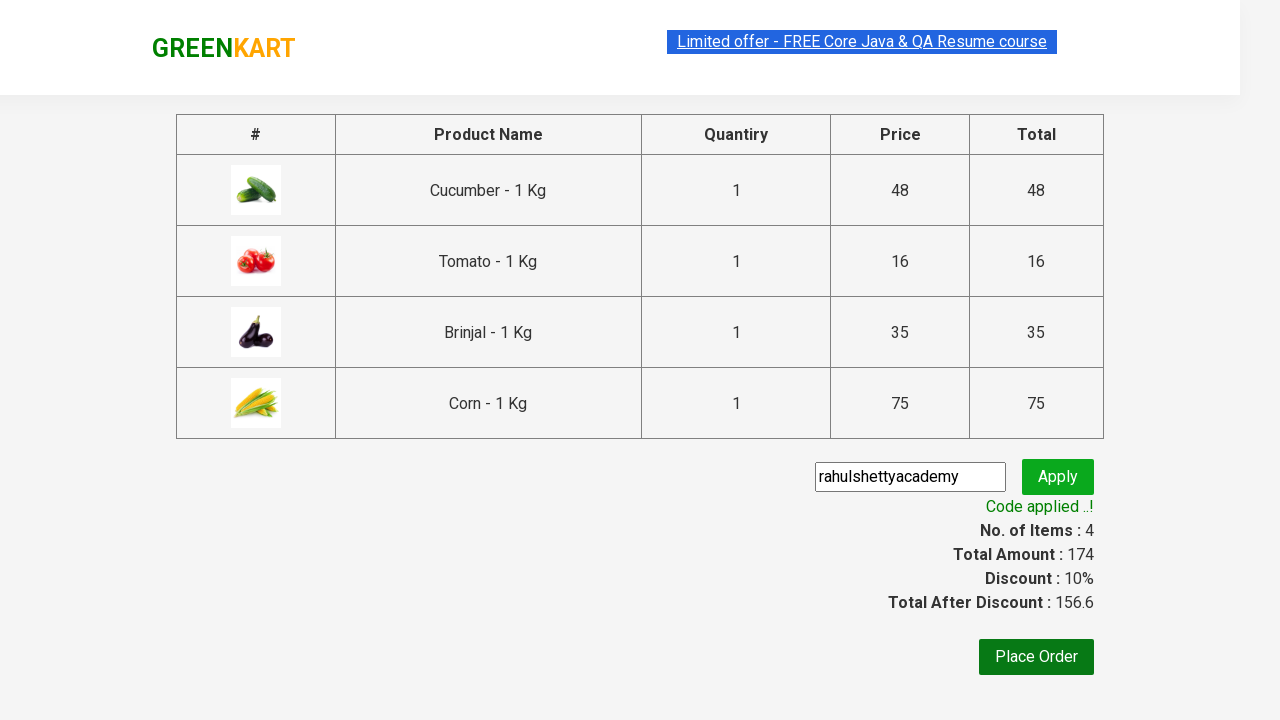